Tests link navigation by clicking on the "Forgot Password?" link using link text locator

Starting URL: https://www.letskodeit.com/login

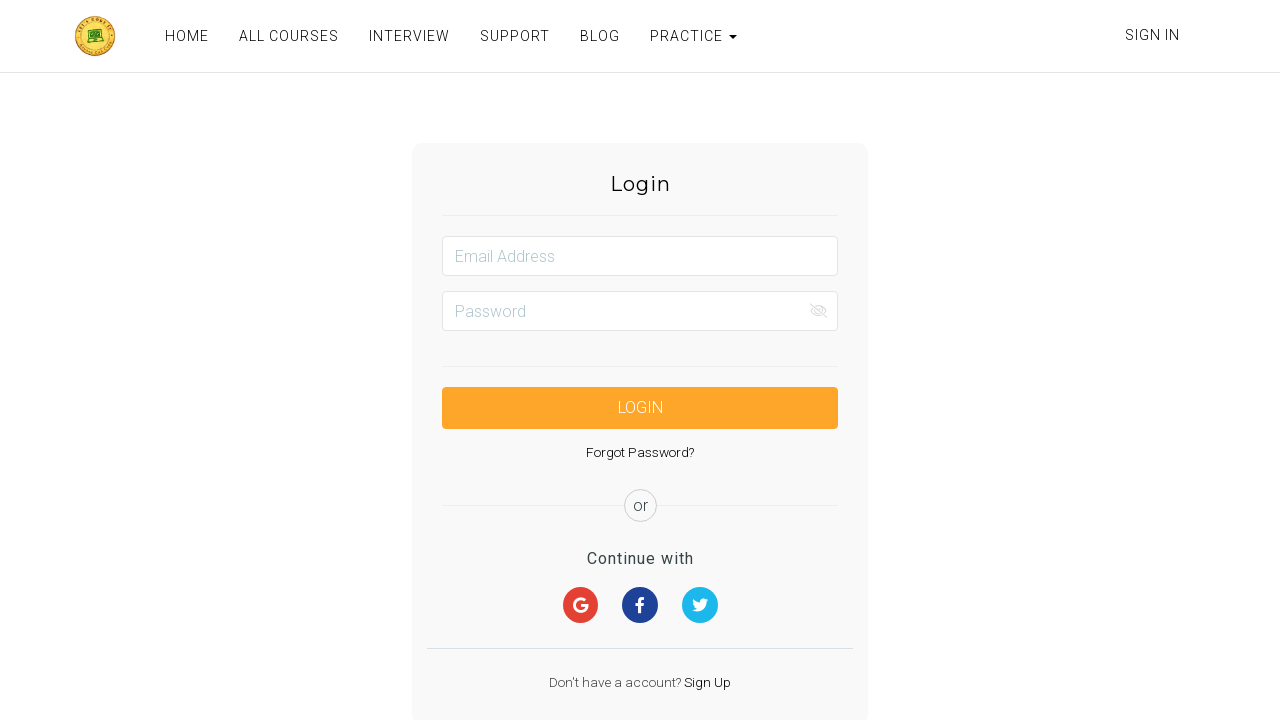

Clicked on 'Forgot Password?' link at (640, 452) on text='Forgot Password?'
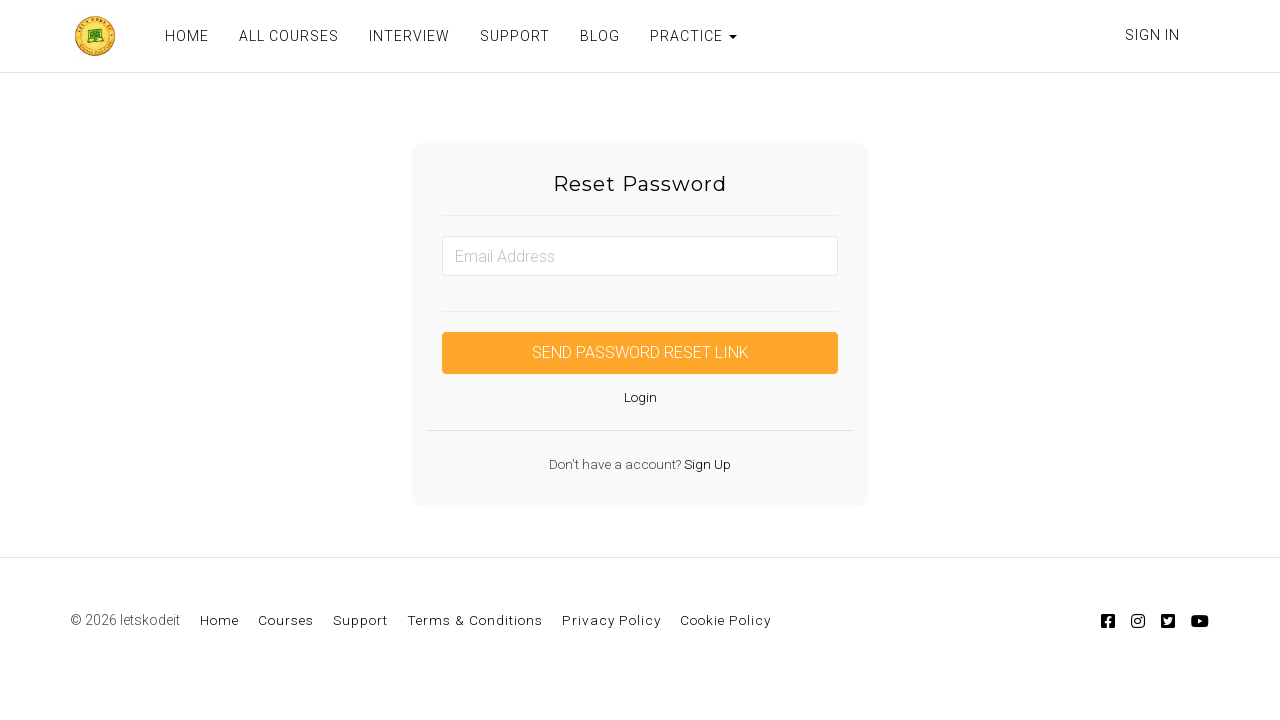

Page navigation completed and network idle
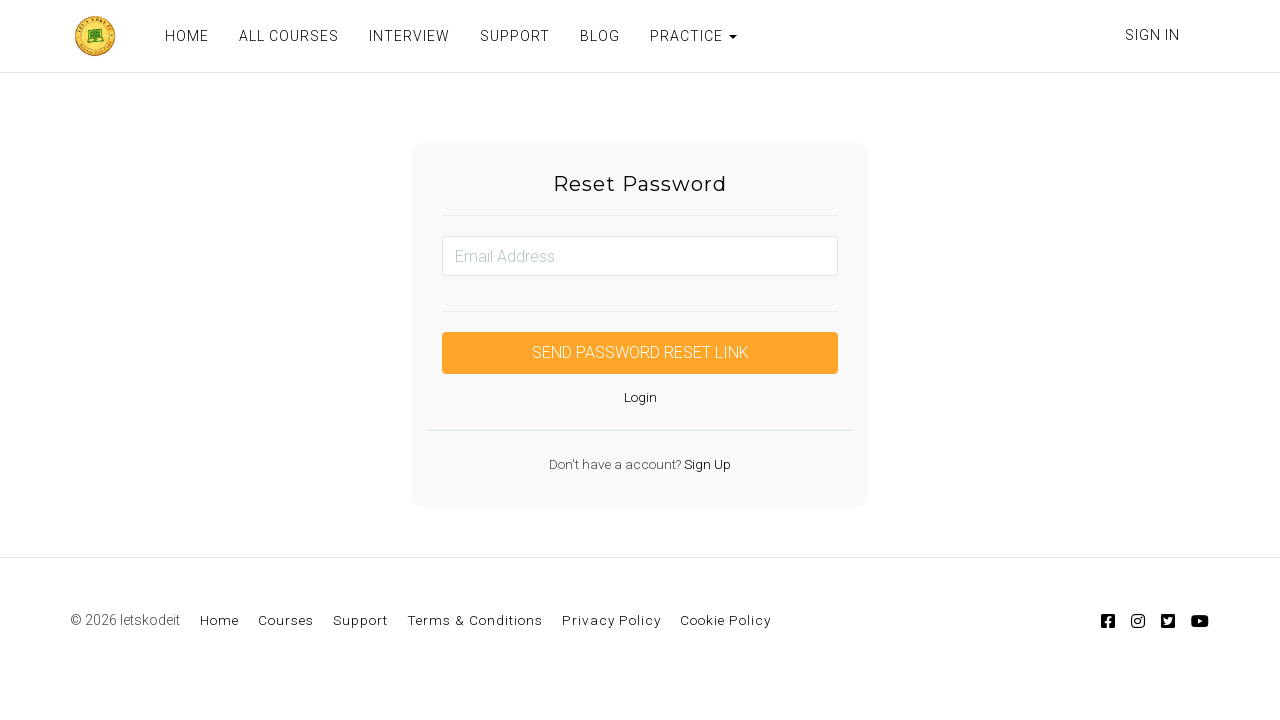

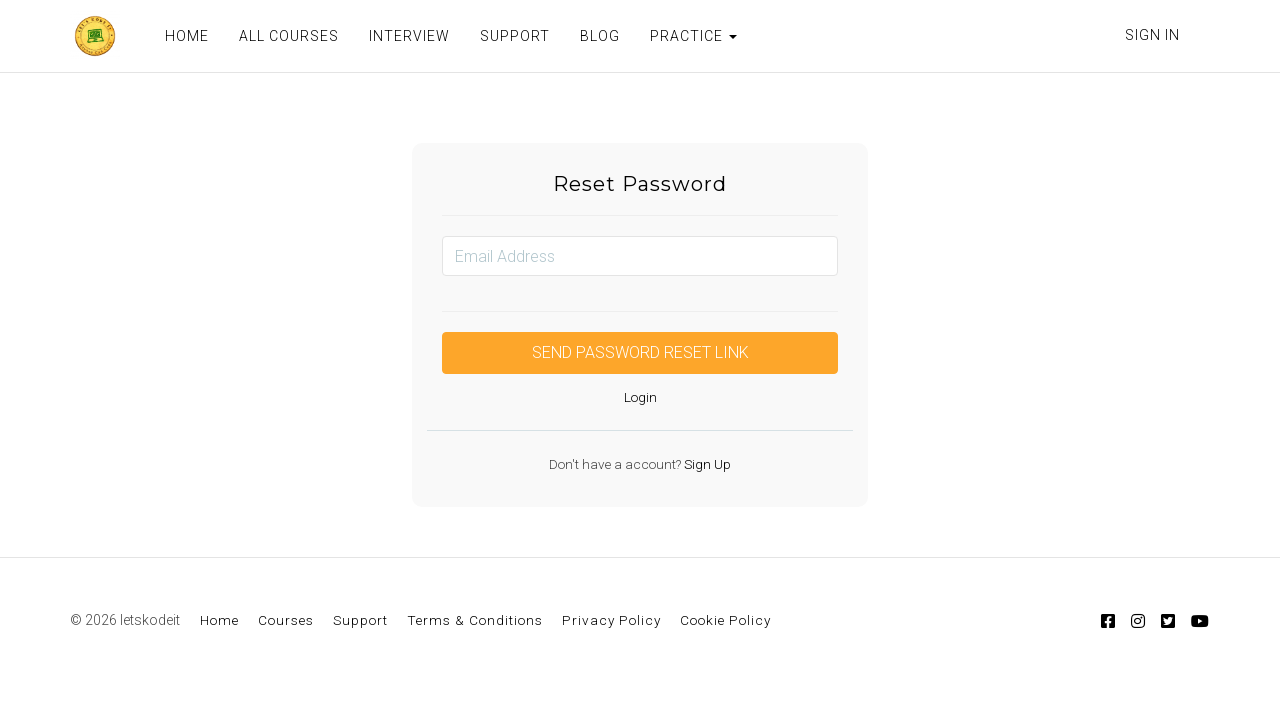